Tests clicking a link that opens in a new tab and switching to the new tab

Starting URL: https://www.toolsqa.com/selenium-training/

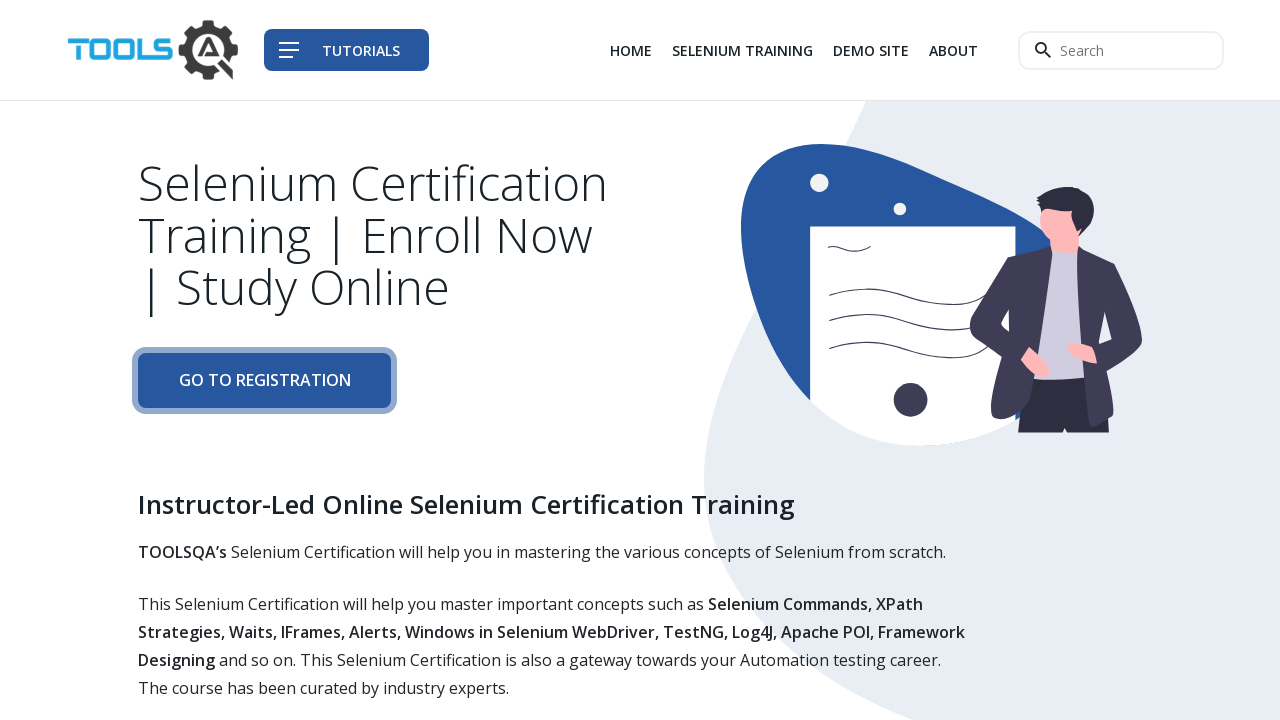

Clicked link in third list item to open demo site in new tab at (871, 50) on div.col-auto li:nth-child(3) a
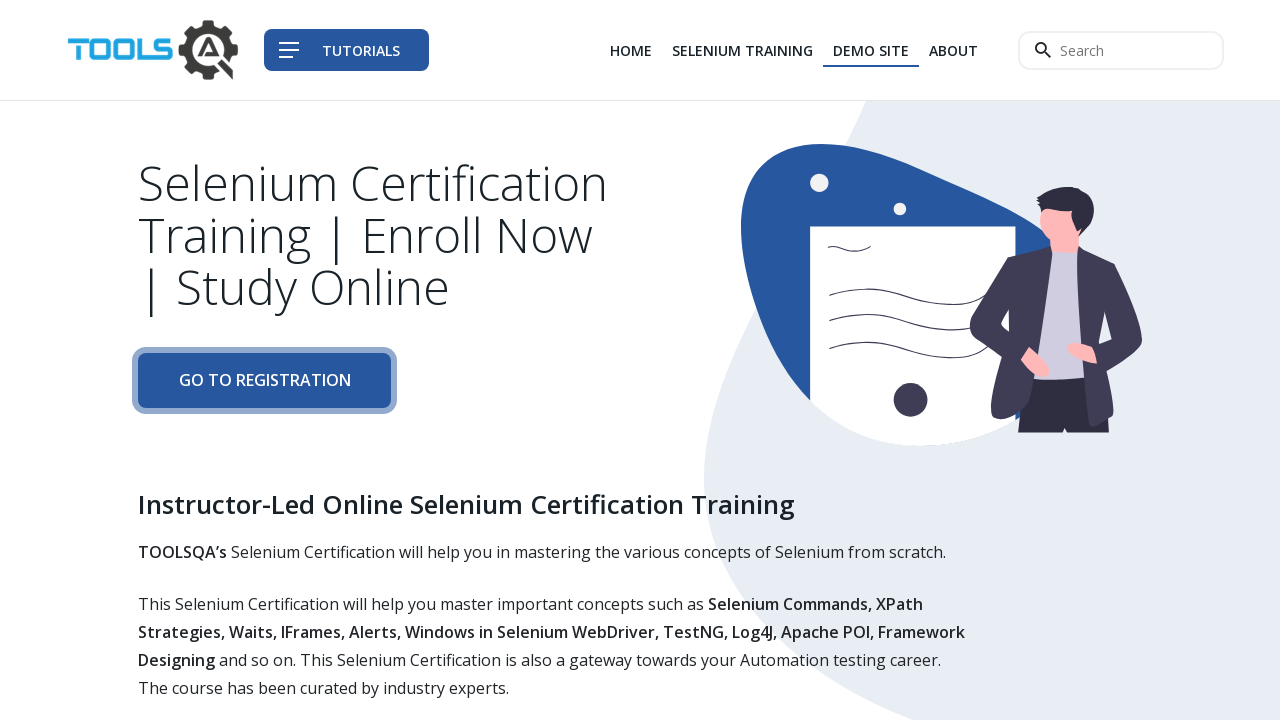

Switched to new tab containing demo site
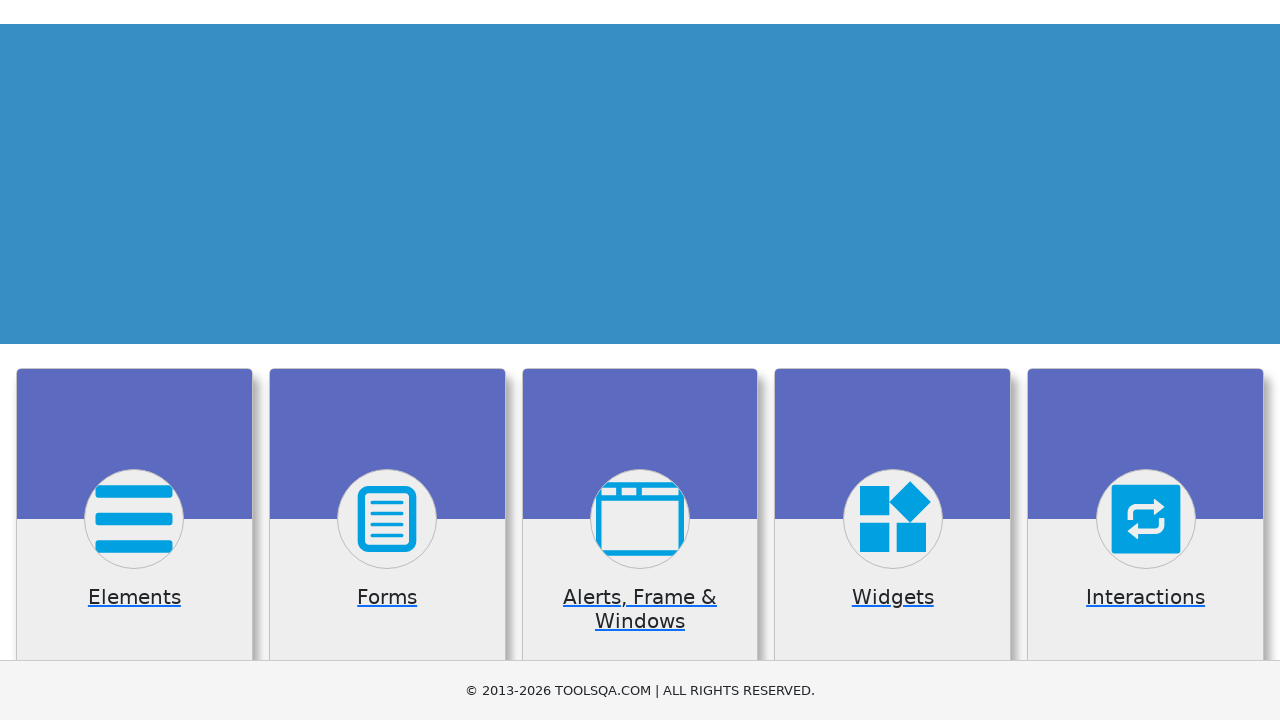

New tab page fully loaded
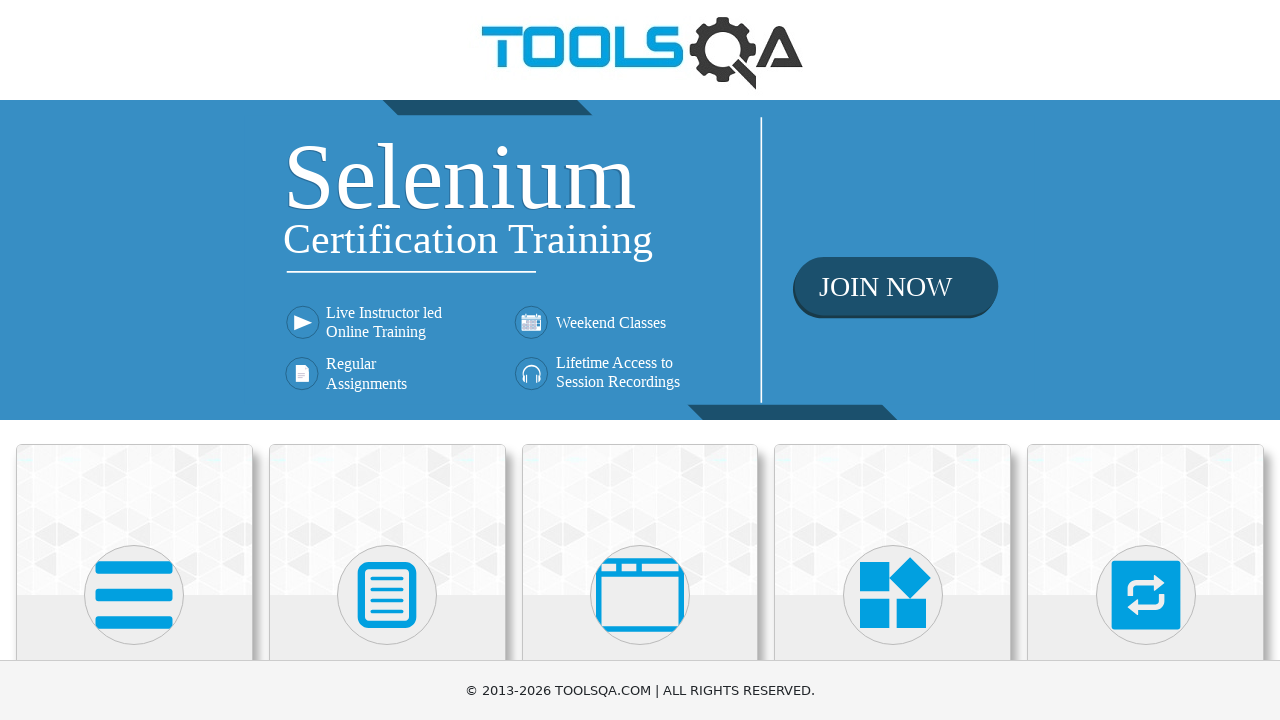

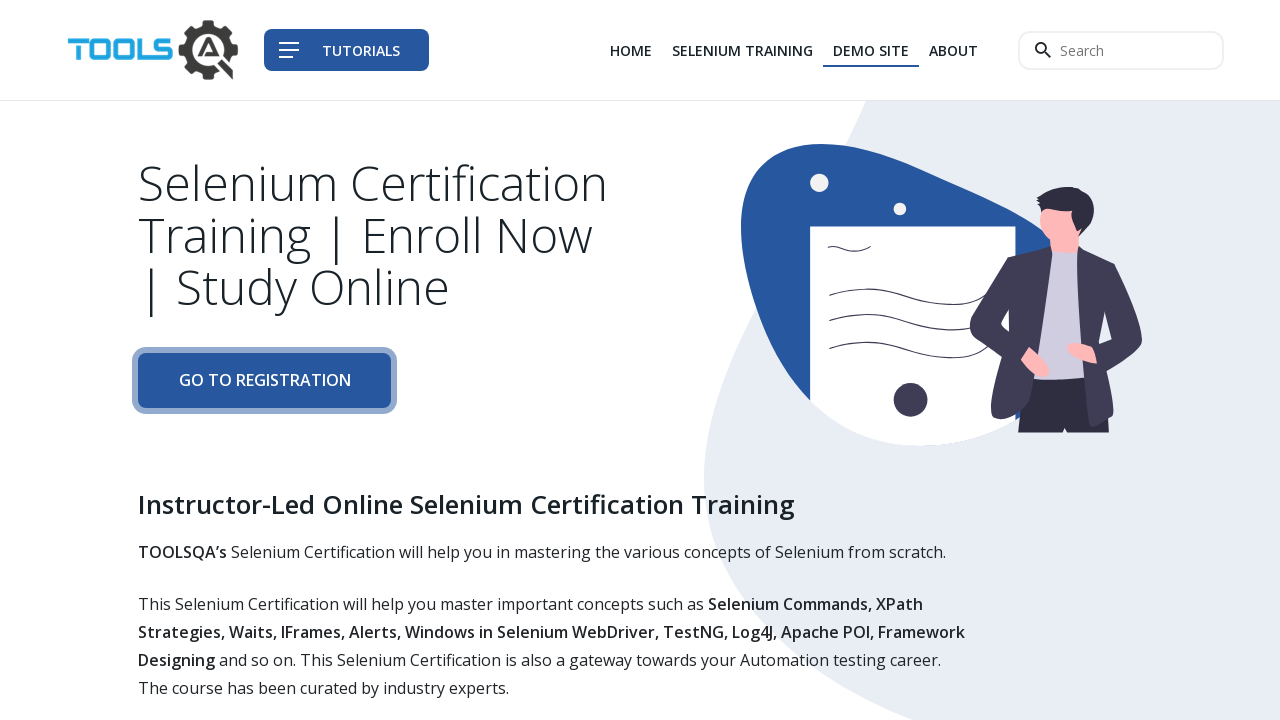